Tests right-click context menu functionality by performing a right-click action on a button element to trigger the context menu

Starting URL: https://swisnl.github.io/jQuery-contextMenu/demo.html

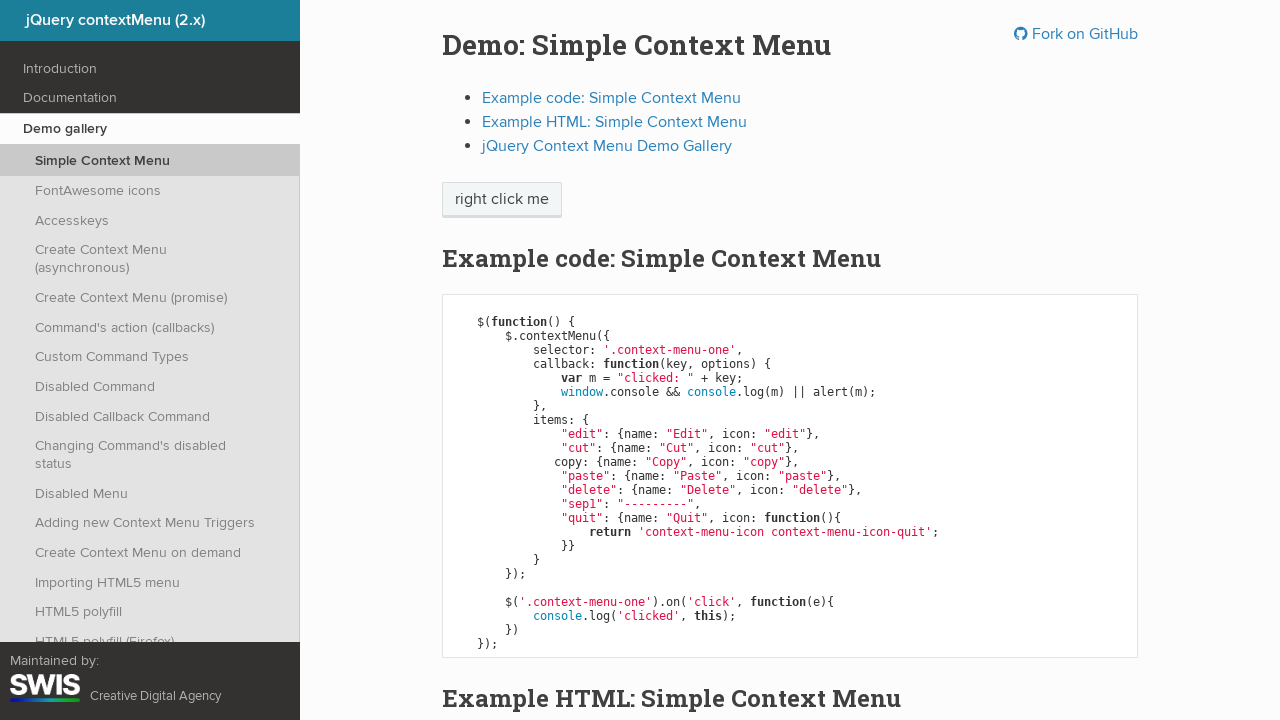

Navigated to jQuery contextMenu demo page
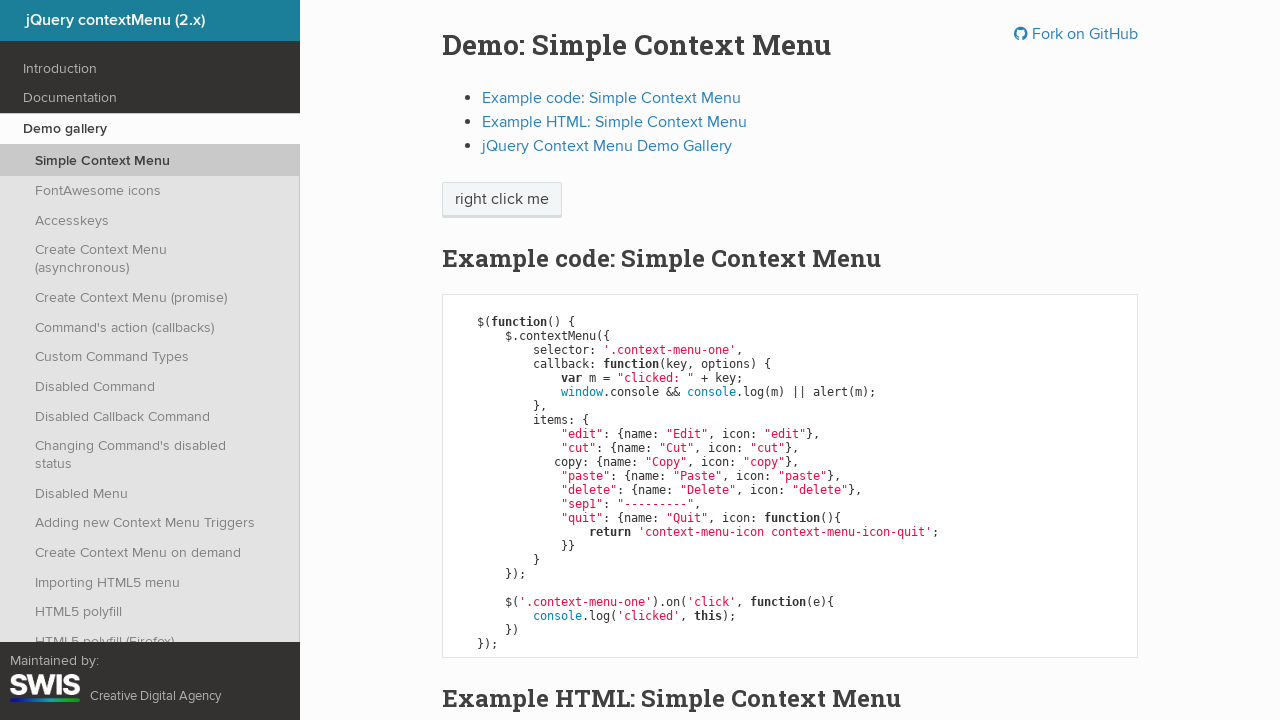

Right-clicked on context menu button to trigger context menu at (502, 200) on span.context-menu-one
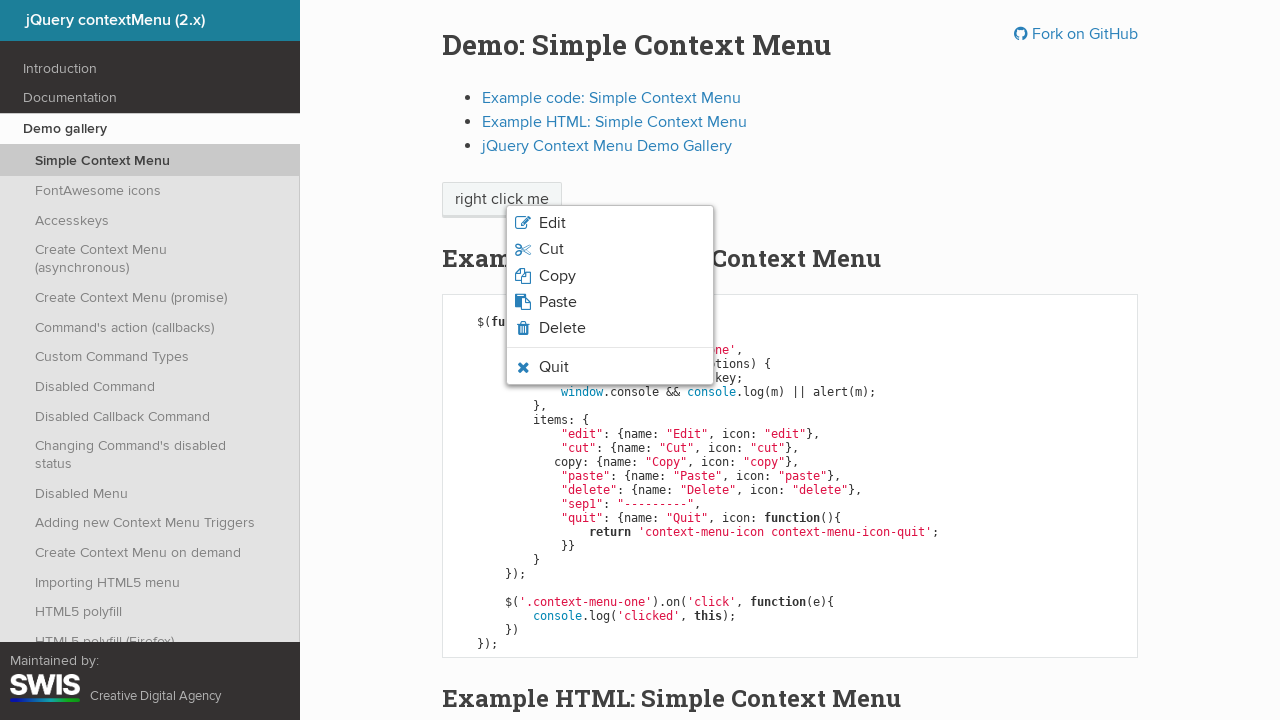

Context menu appeared and loaded
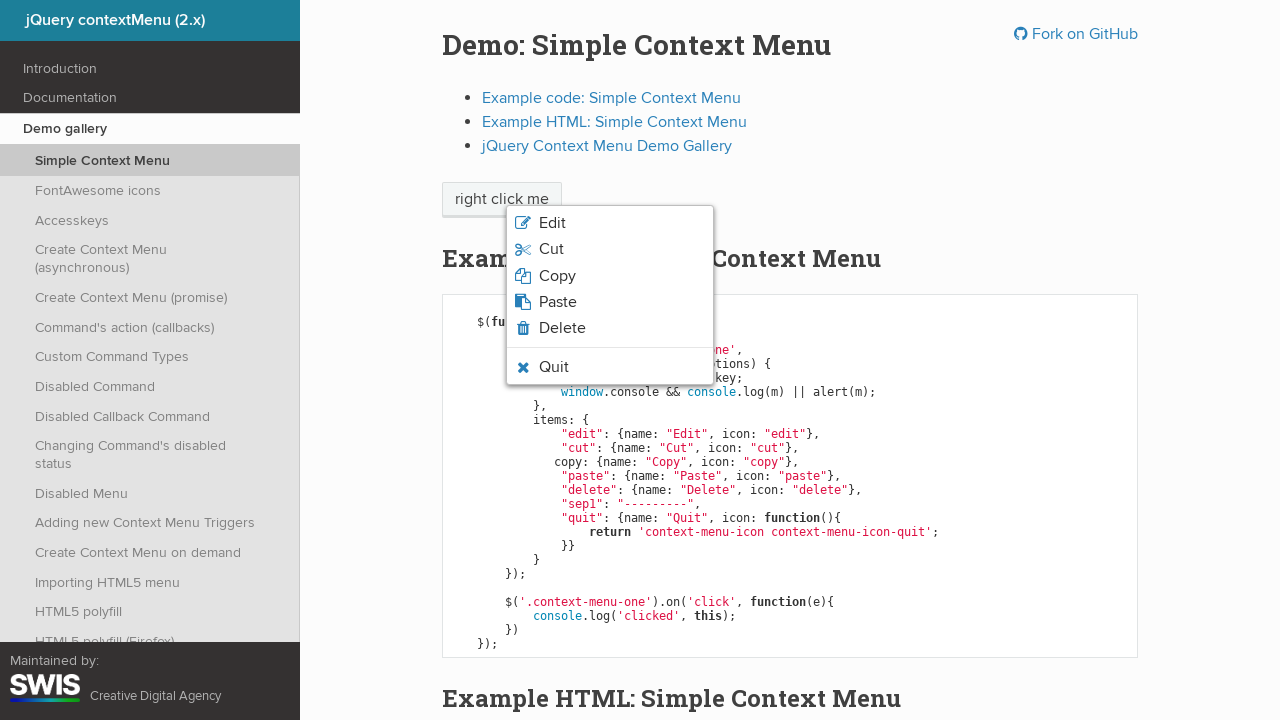

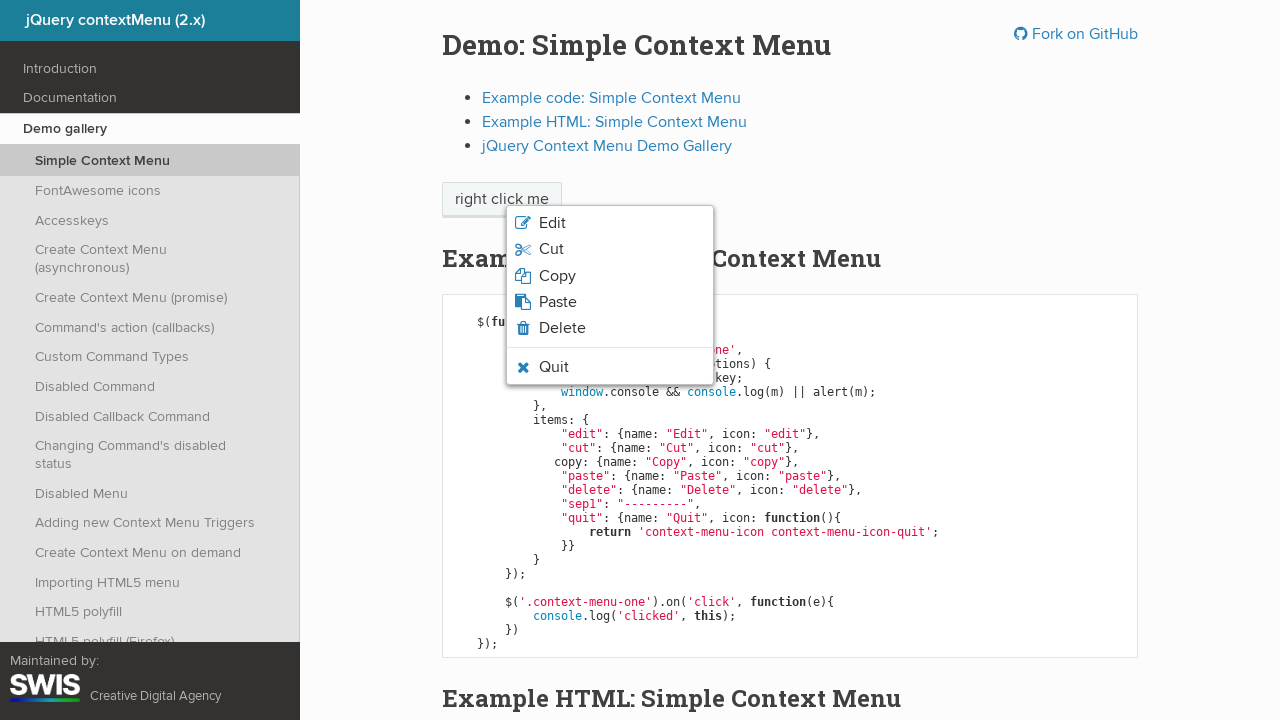